Tests the onboarding screen by navigating through all onboarding steps using the Next button until reaching the login page

Starting URL: https://traxionpay-app.web.app/#/login

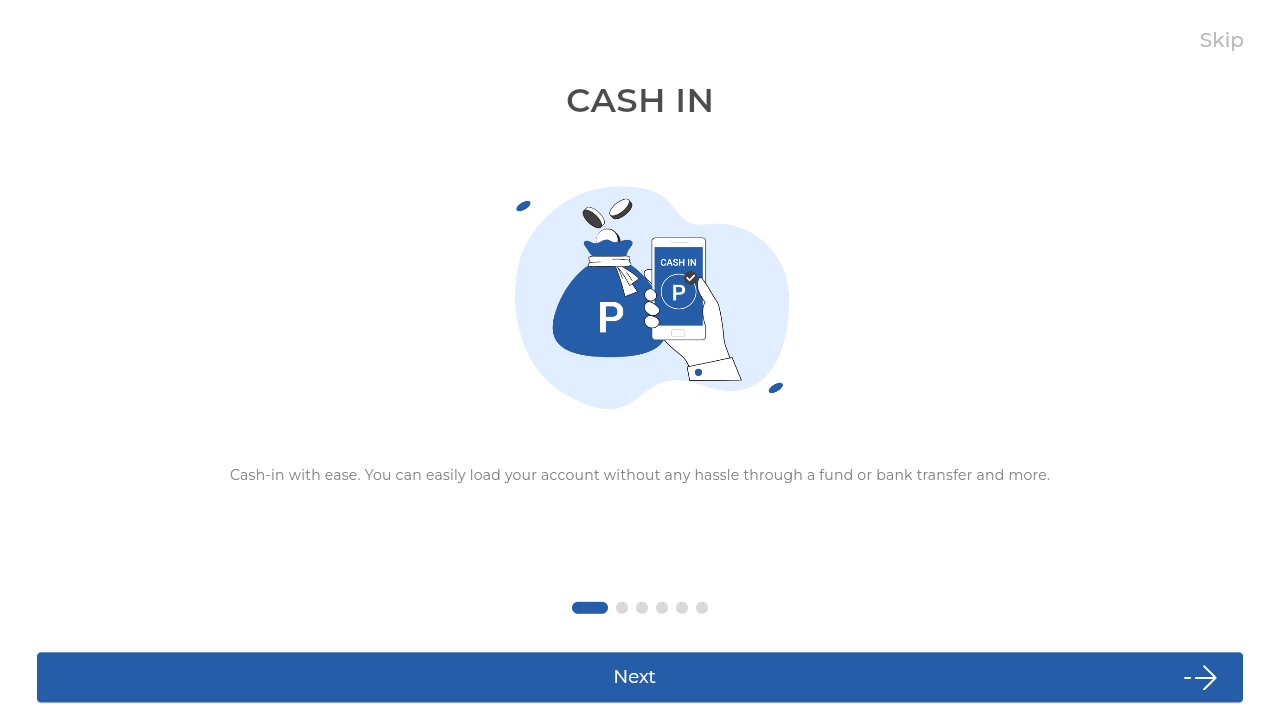

Waited for navigation to onboarding page
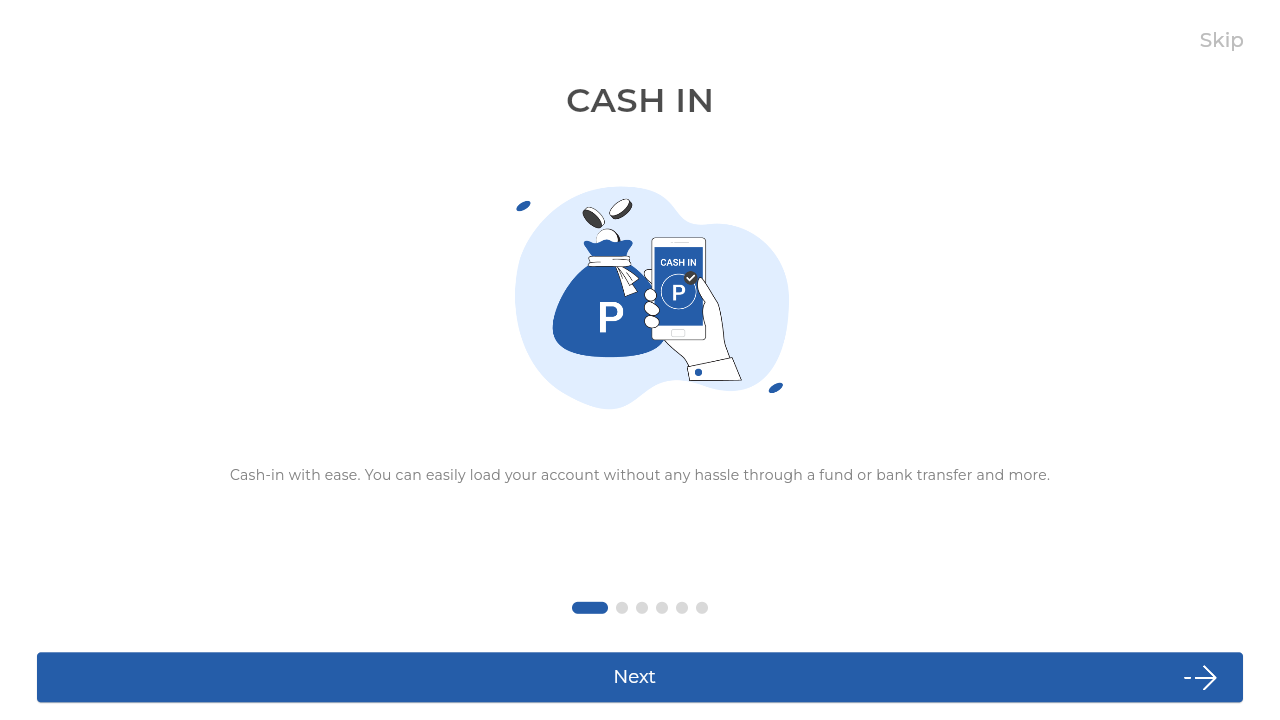

Verified onboarding screen element is visible
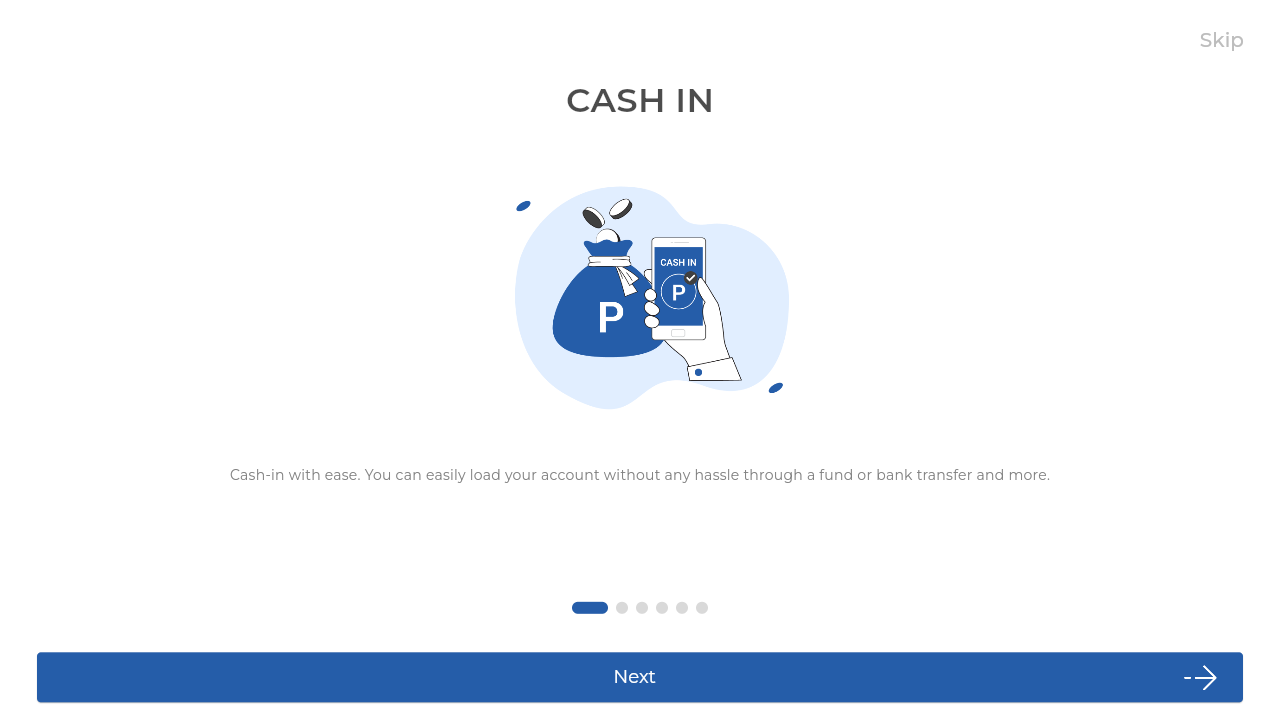

Clicked Next button on onboarding screen 1 at (640, 677) on internal:role=button[name="Next"i]
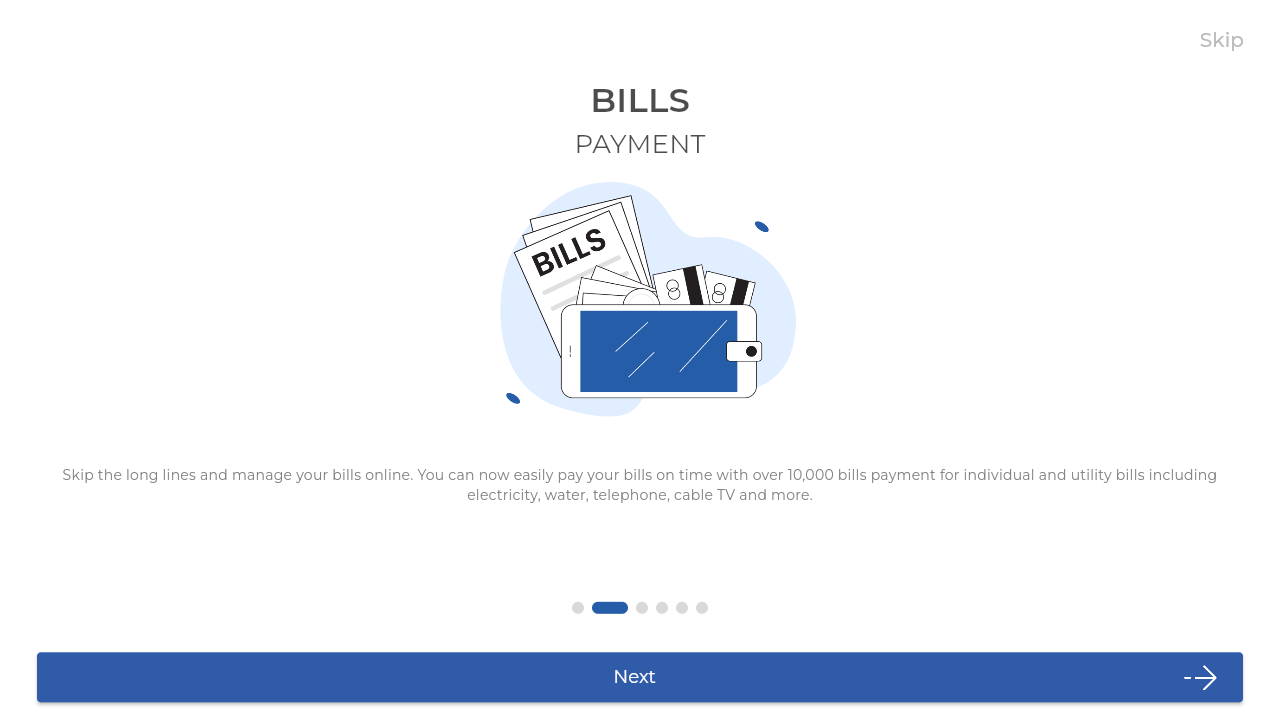

Waited 1000ms after clicking Next button on screen 1
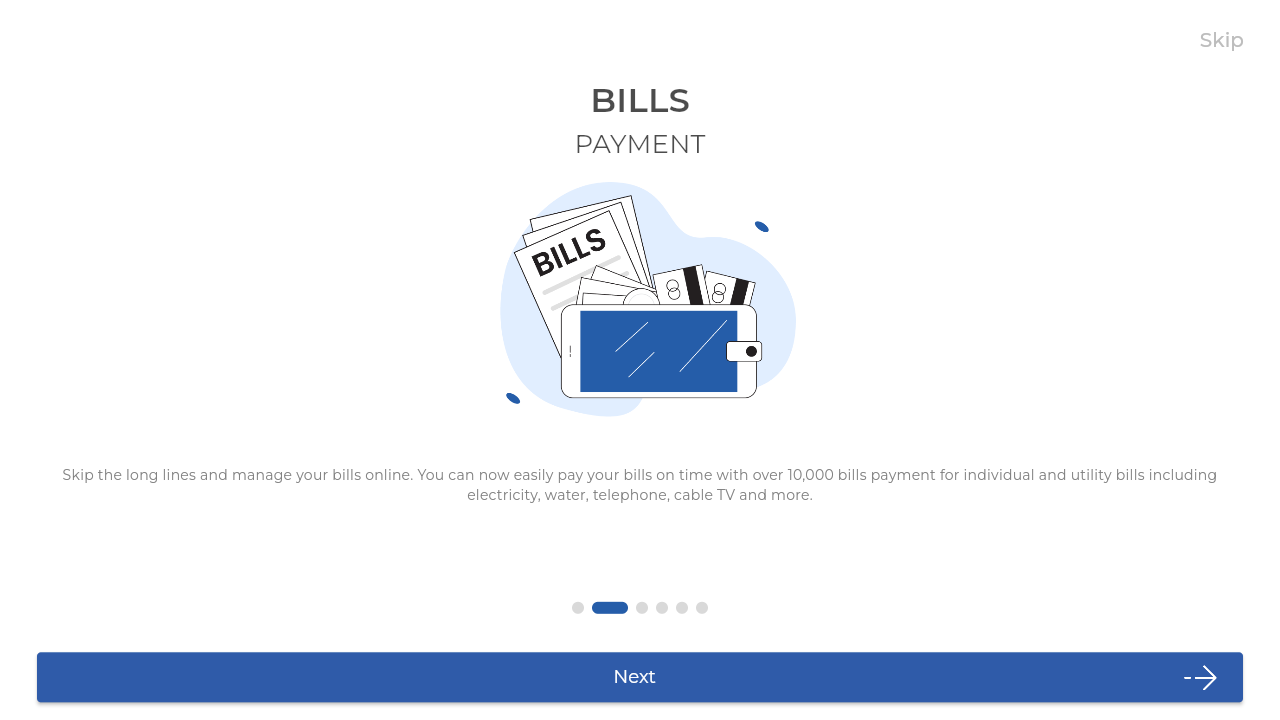

Clicked Next button on onboarding screen 2 at (640, 677) on internal:role=button[name="Next"i]
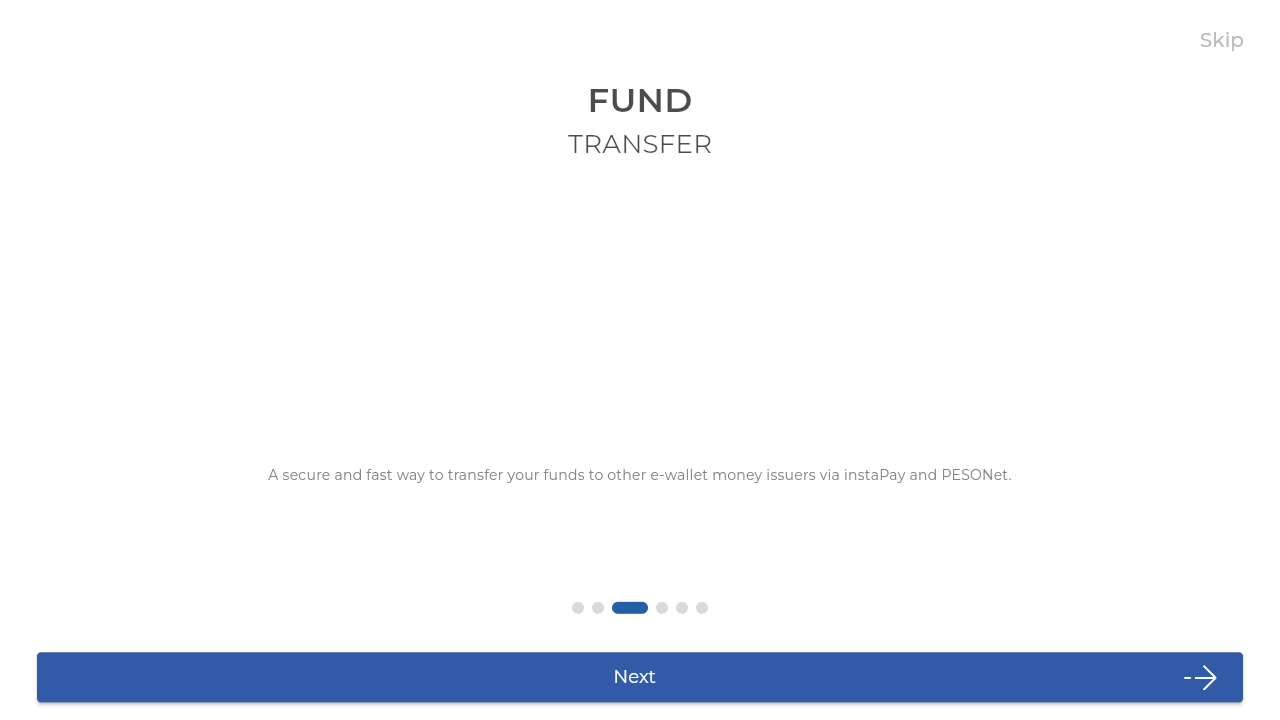

Waited 1000ms after clicking Next button on screen 2
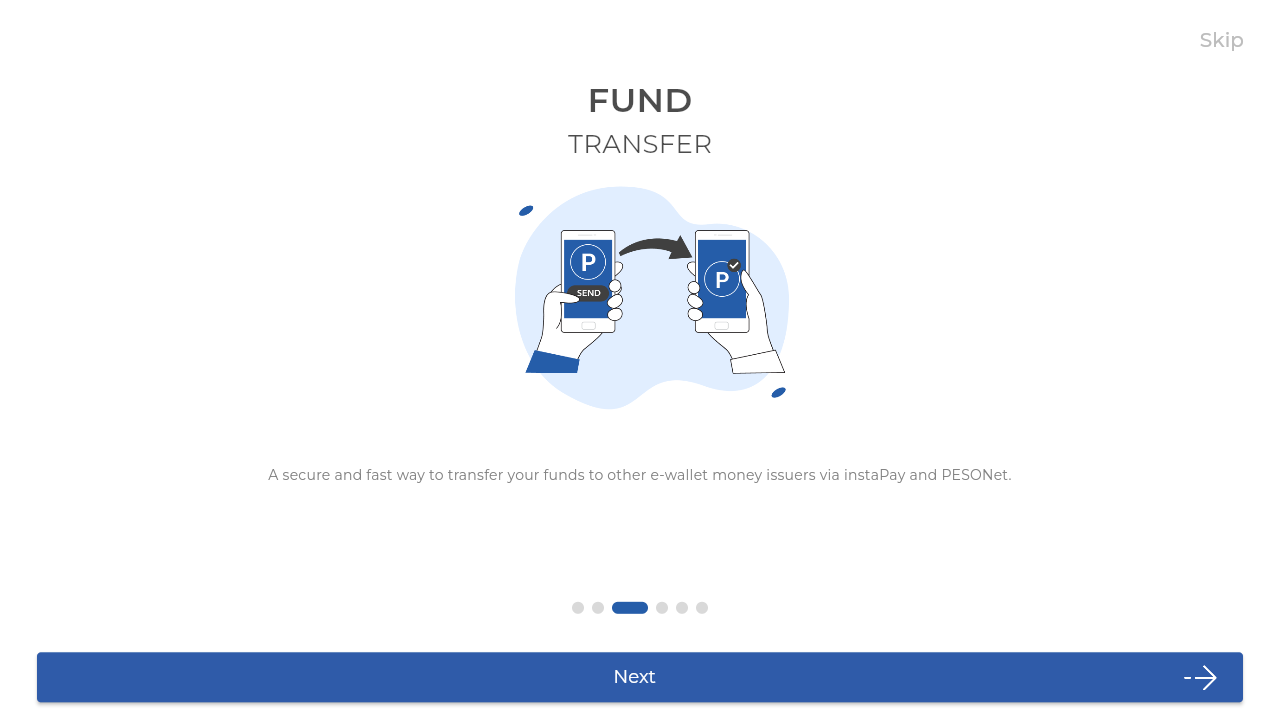

Clicked Next button on onboarding screen 3 at (640, 677) on internal:role=button[name="Next"i]
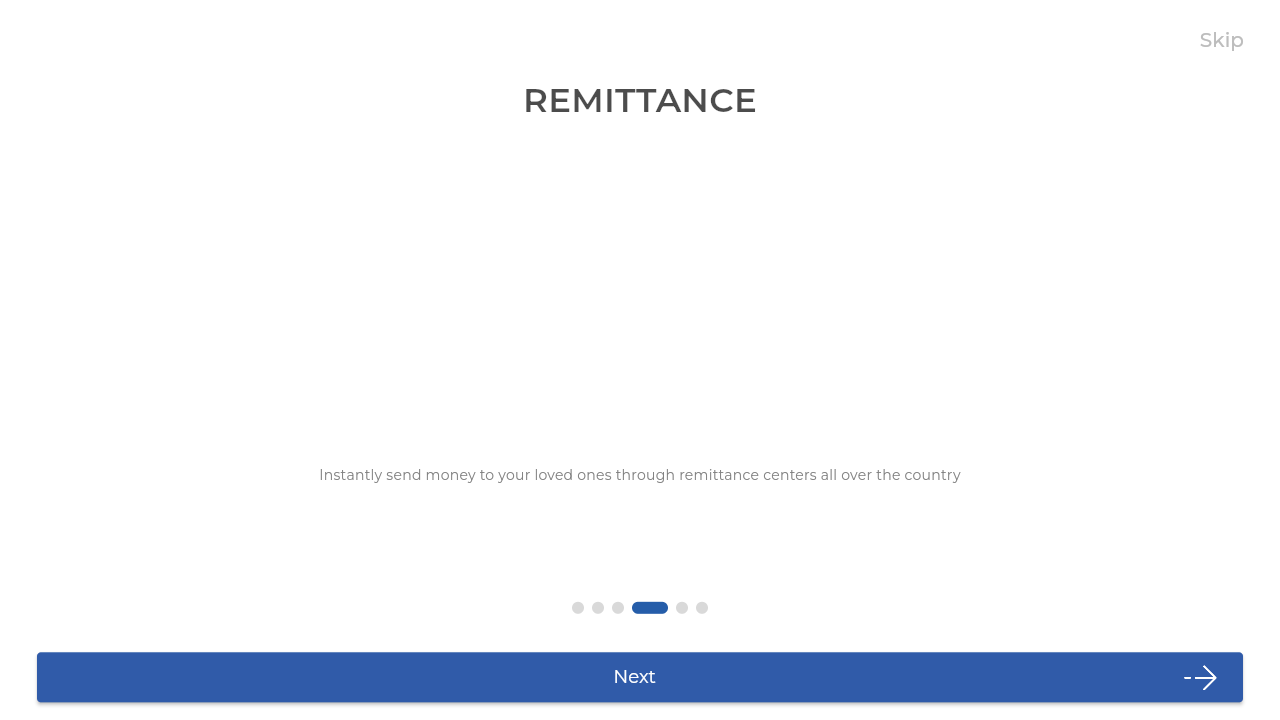

Waited 1000ms after clicking Next button on screen 3
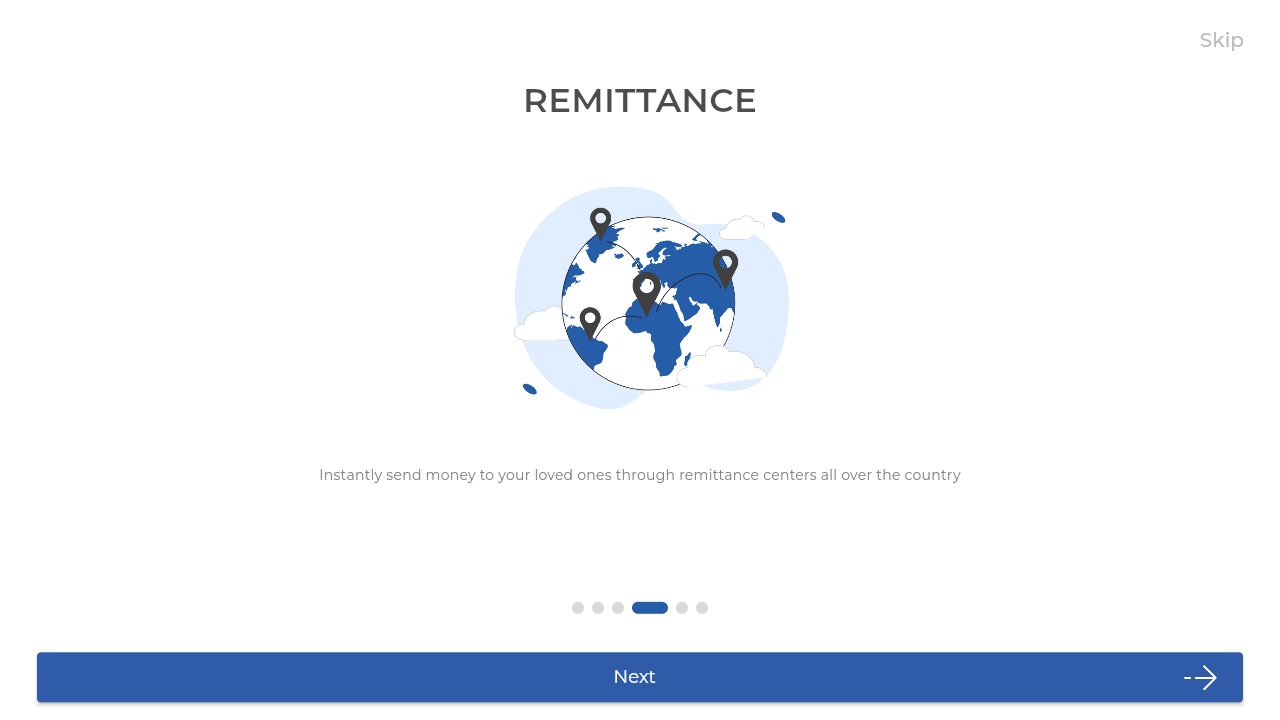

Clicked Next button on onboarding screen 4 at (640, 677) on internal:role=button[name="Next"i]
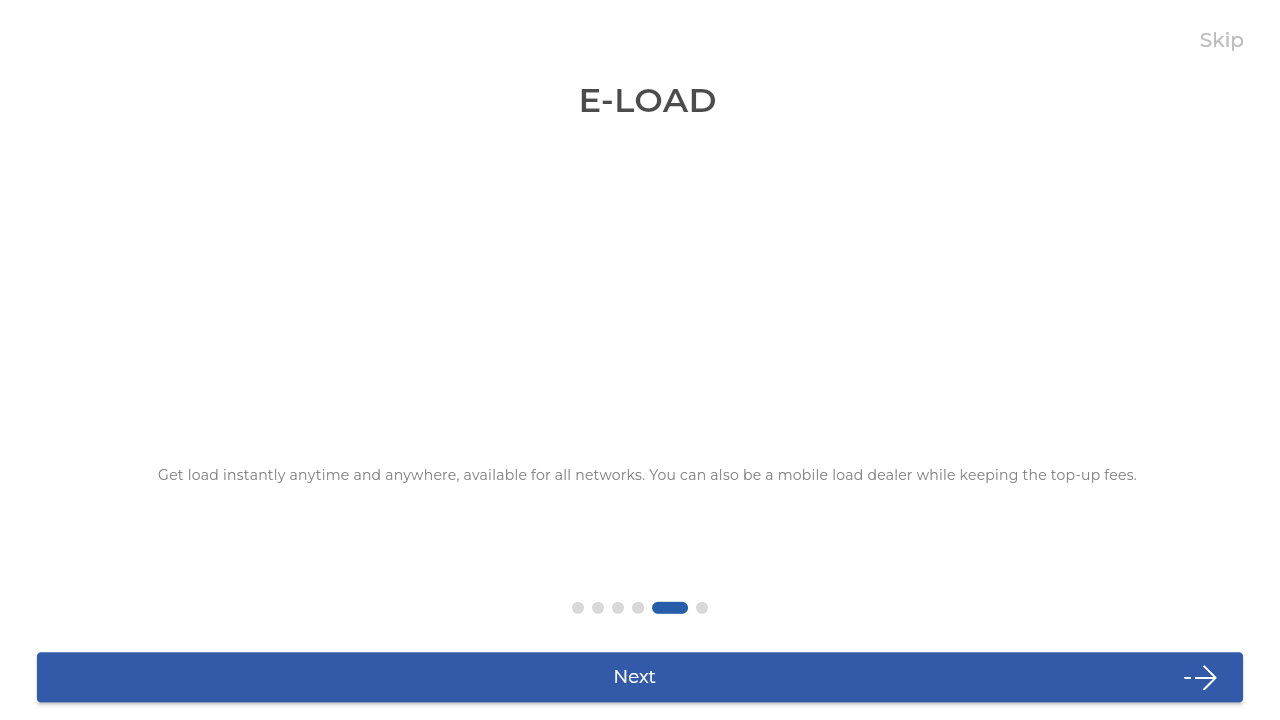

Waited 1000ms after clicking Next button on screen 4
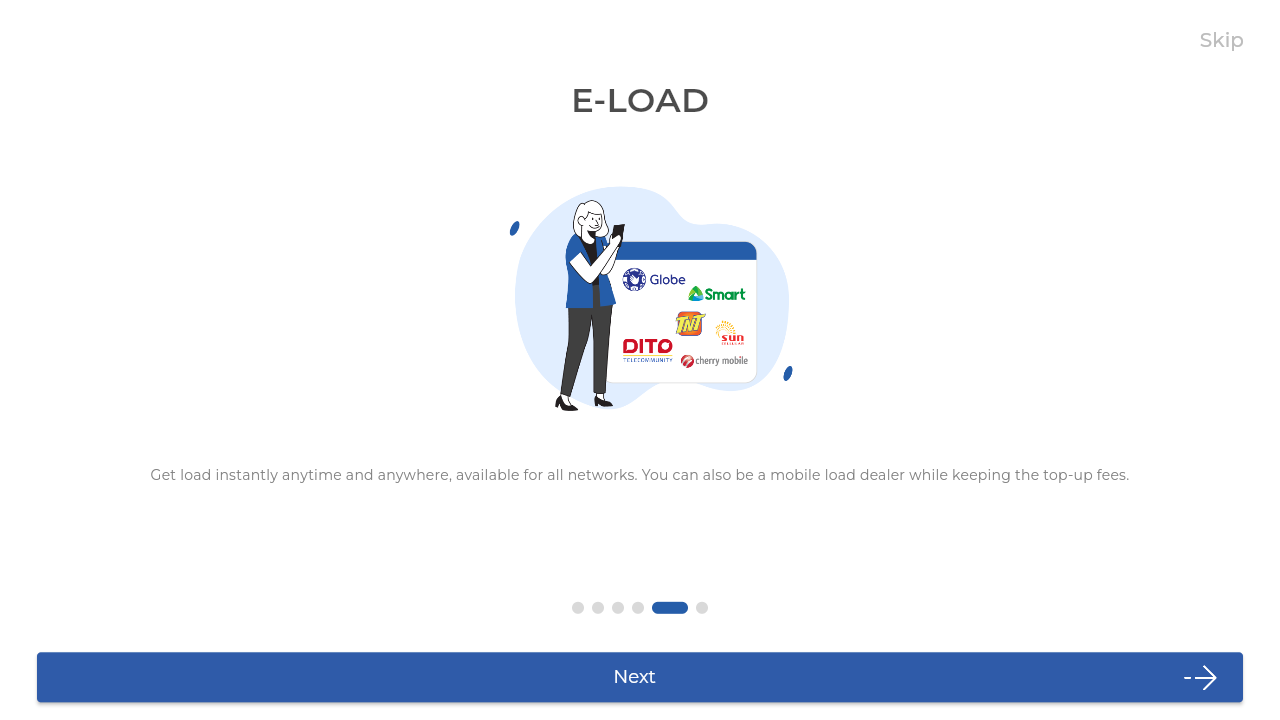

Clicked Next button on onboarding screen 5 at (640, 677) on internal:role=button[name="Next"i]
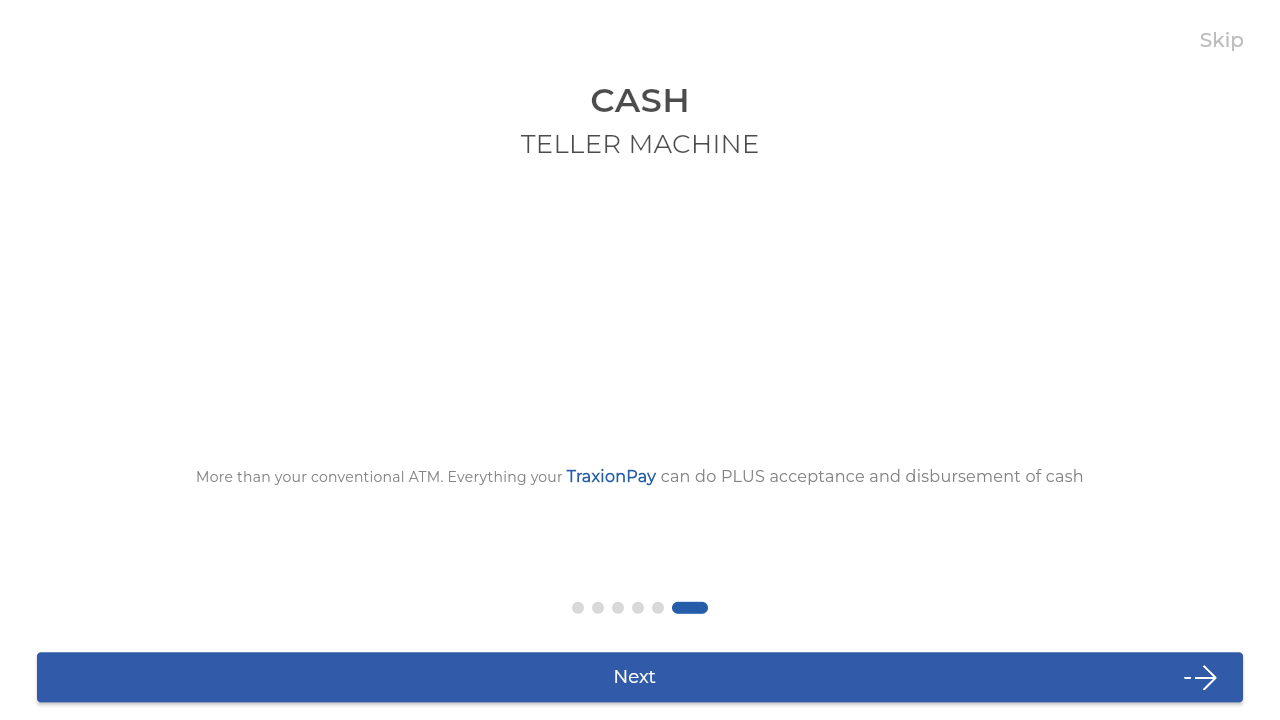

Waited 1000ms after clicking Next button on screen 5
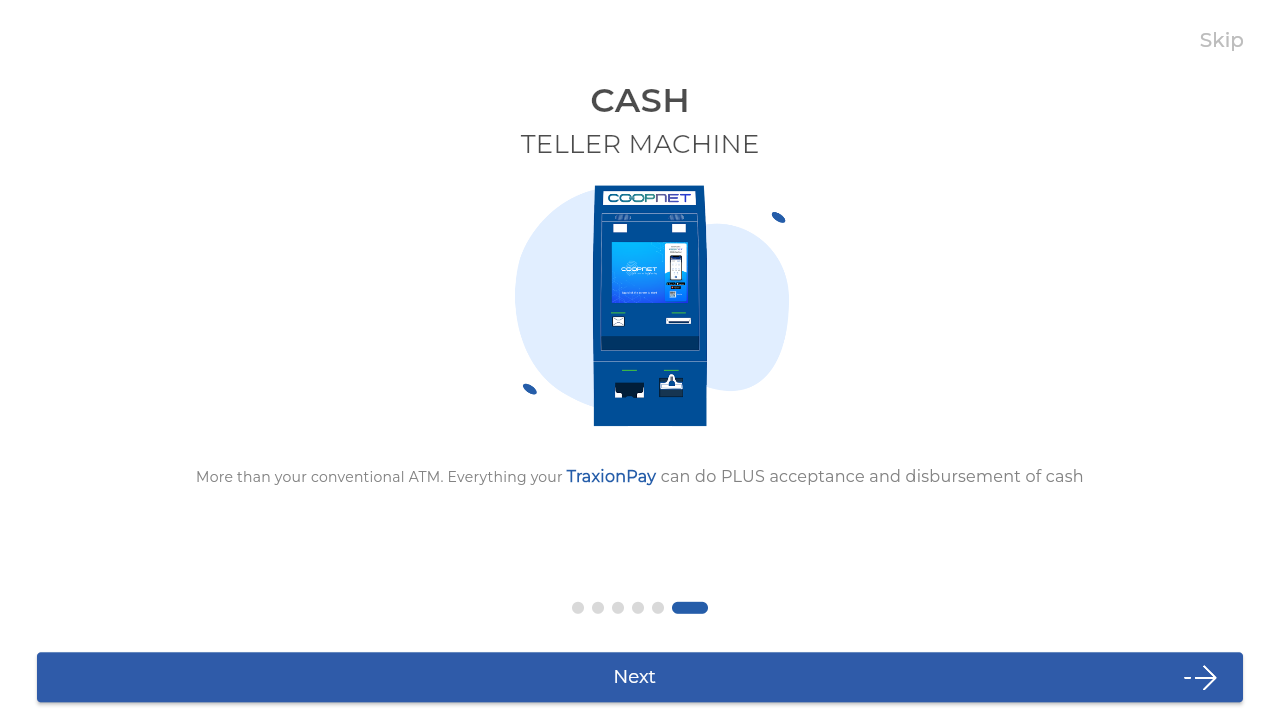

Clicked Next button on onboarding screen 6 at (640, 677) on internal:role=button[name="Next"i]
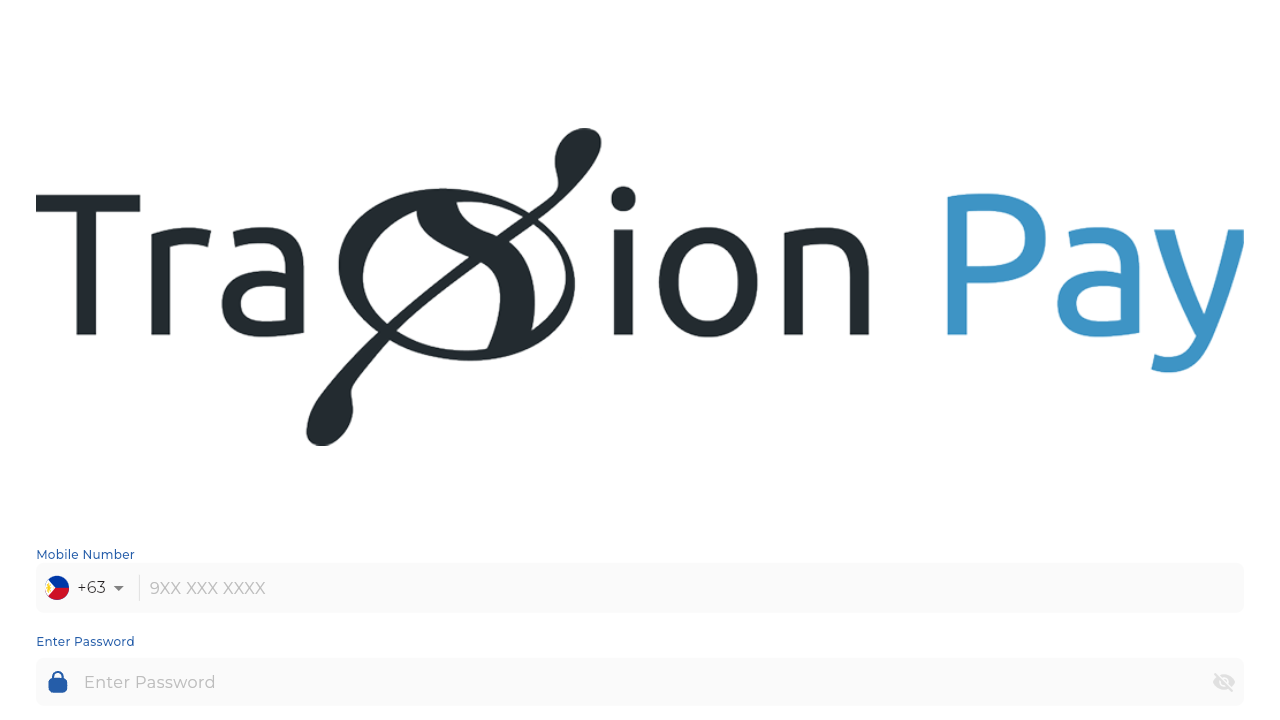

Waited 1000ms after clicking Next button on screen 6
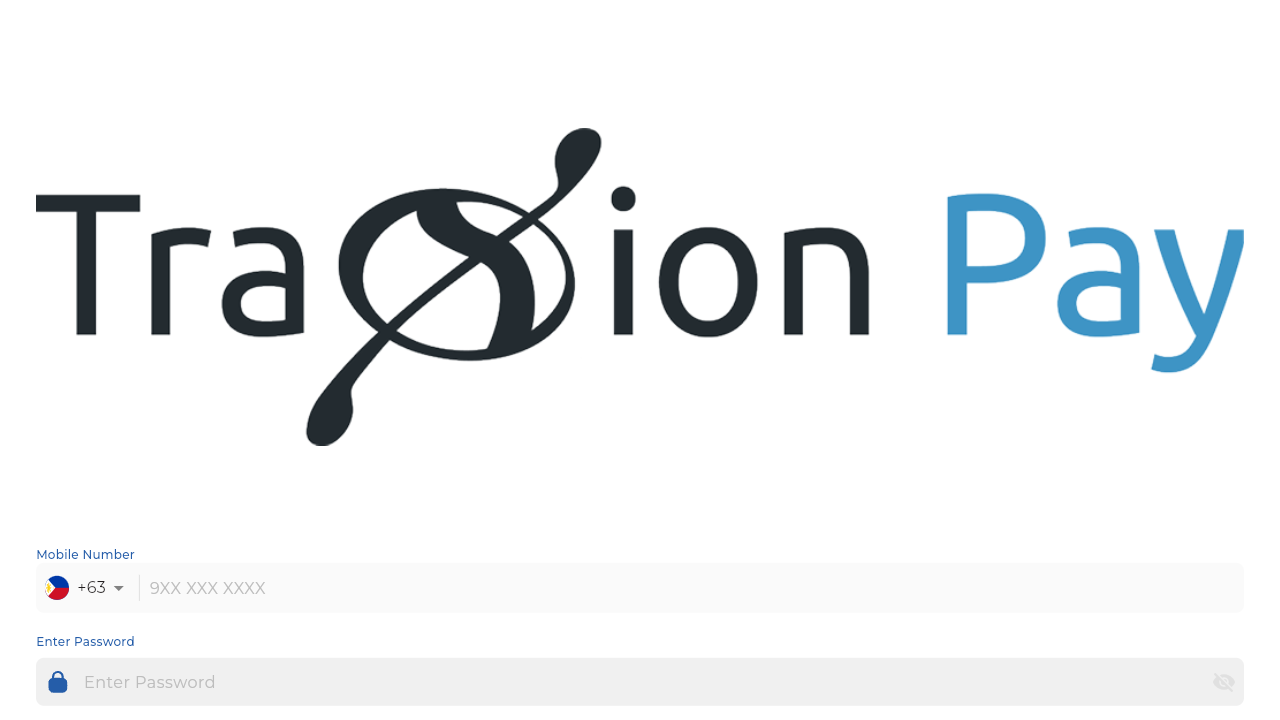

Verified navigation to login page after completing all onboarding screens
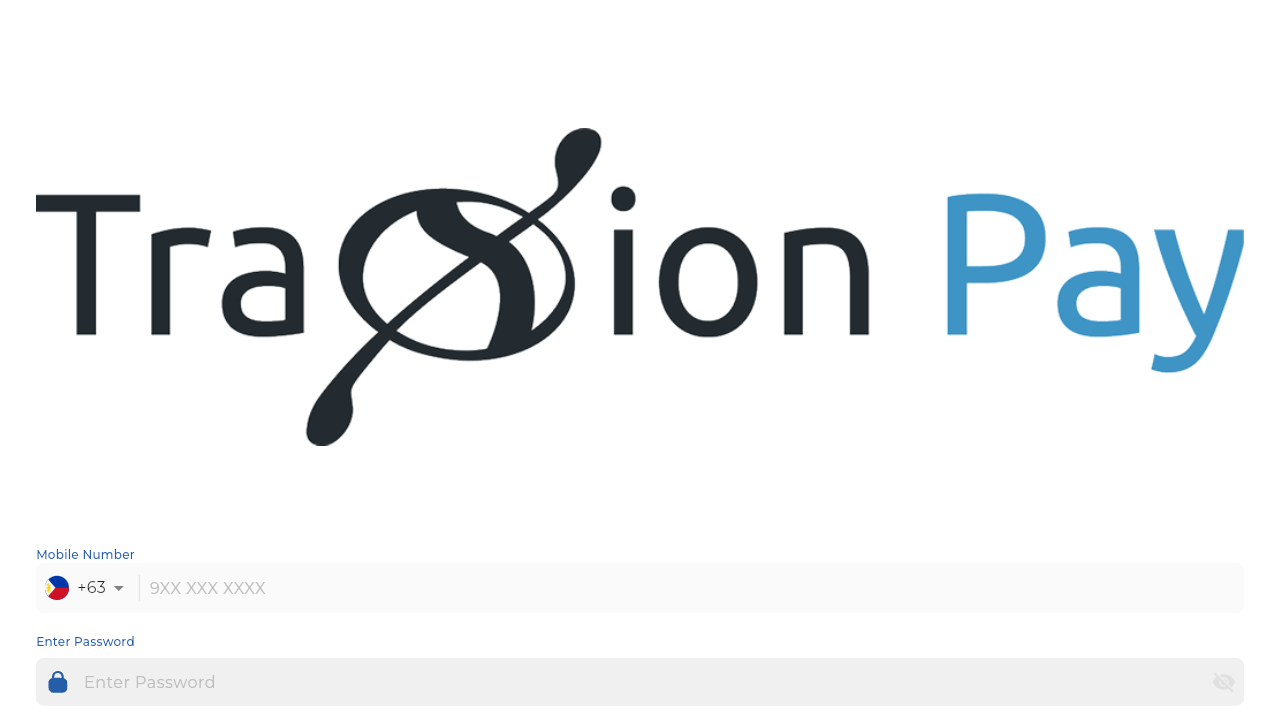

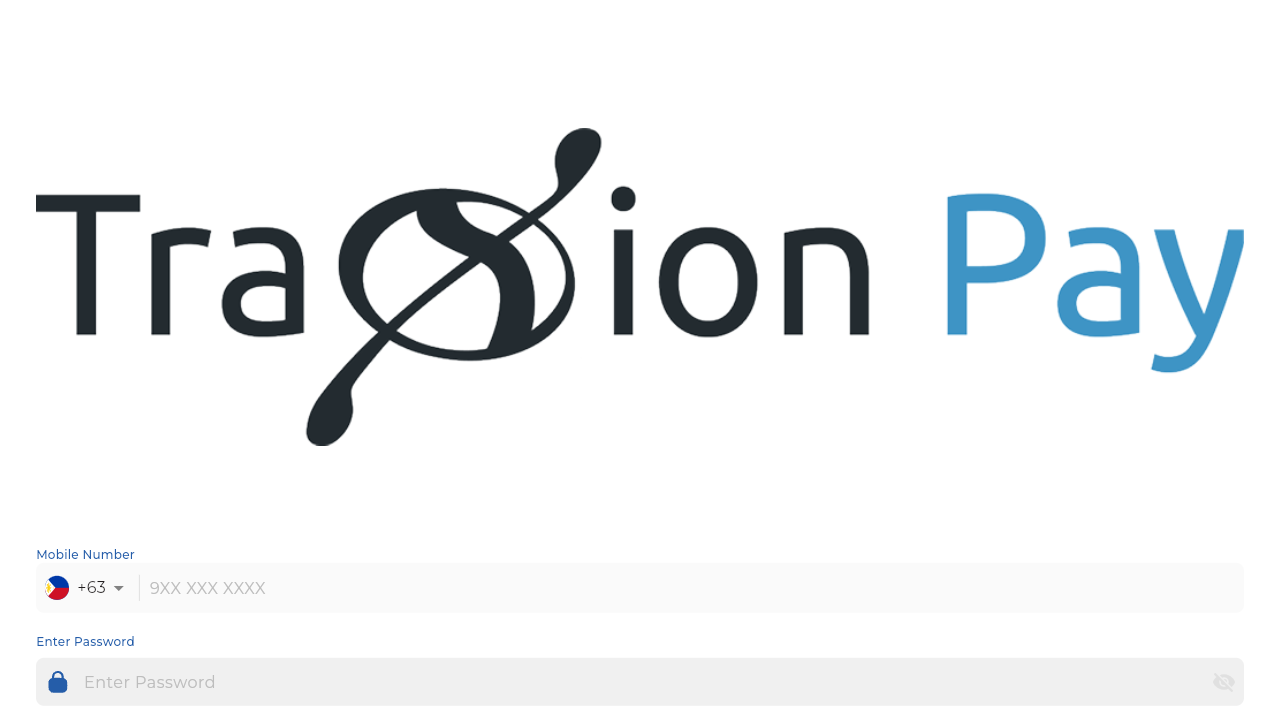